Navigates to monthly reports tab, searches for Bhavcopy files and downloads all available monthly reports

Starting URL: https://www.nseindia.com/all-reports

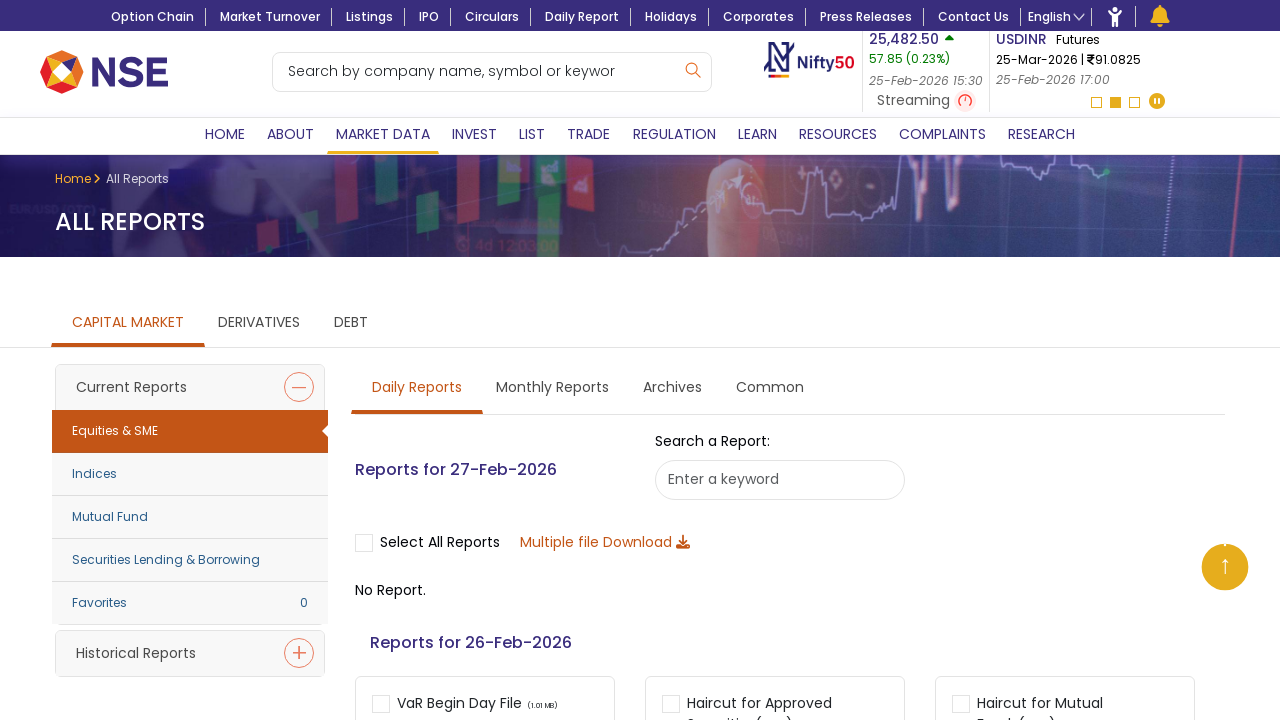

Clicked on the Monthly Report tab at (552, 389) on xpath=//*[@id="cr_equities"]/div/nav/div/a[2]
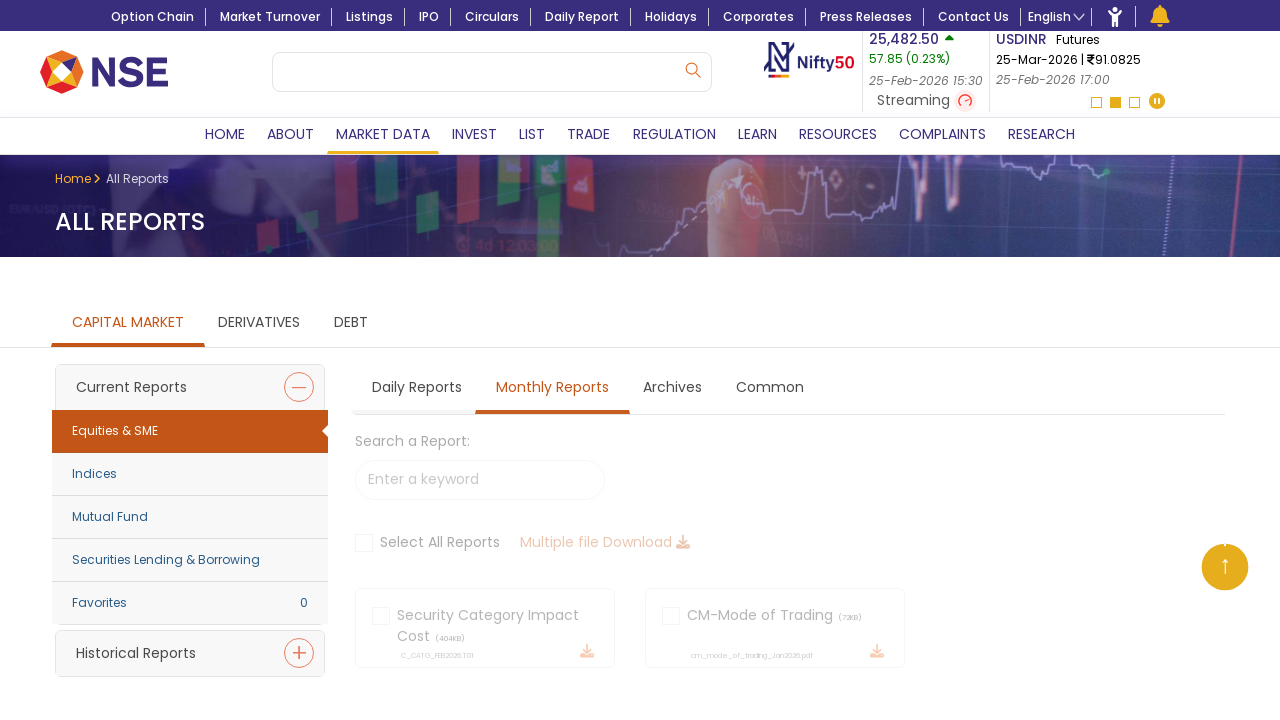

Searched for 'Bhavcopy file (csv)' in monthly reports on #crEquityMonSearch
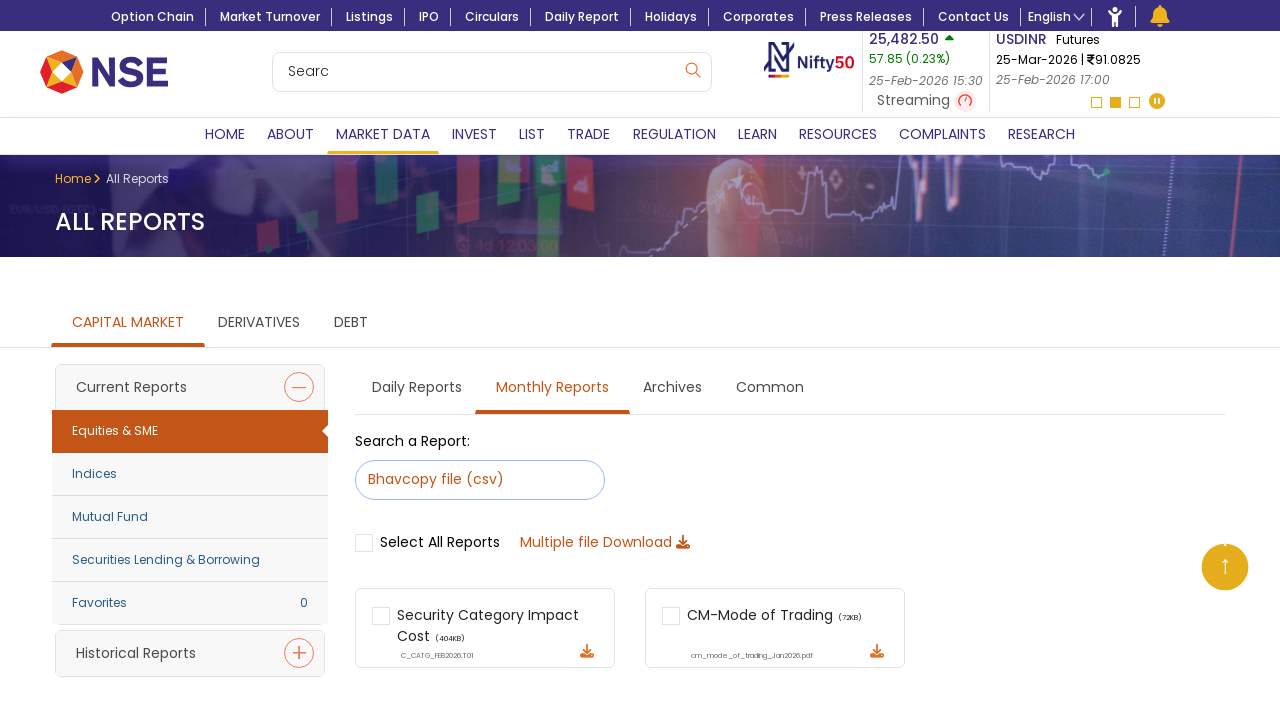

Waited for search results to load
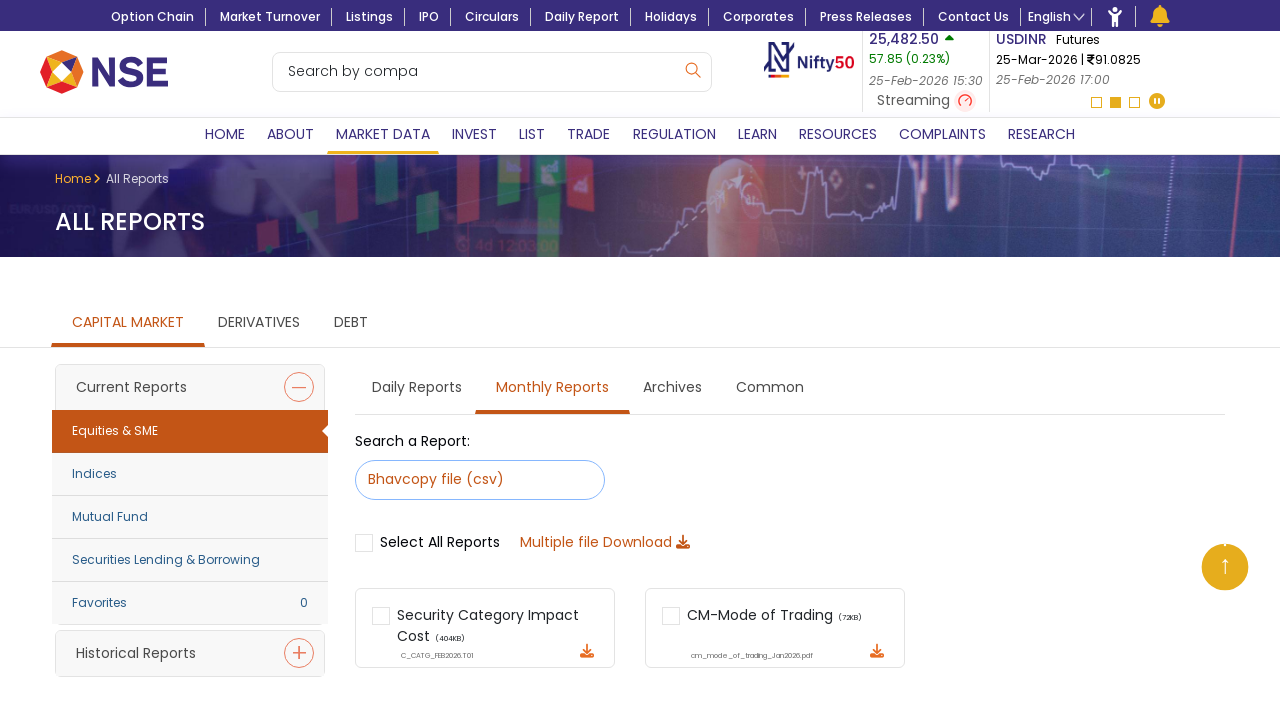

Waited for all downloads to initiate
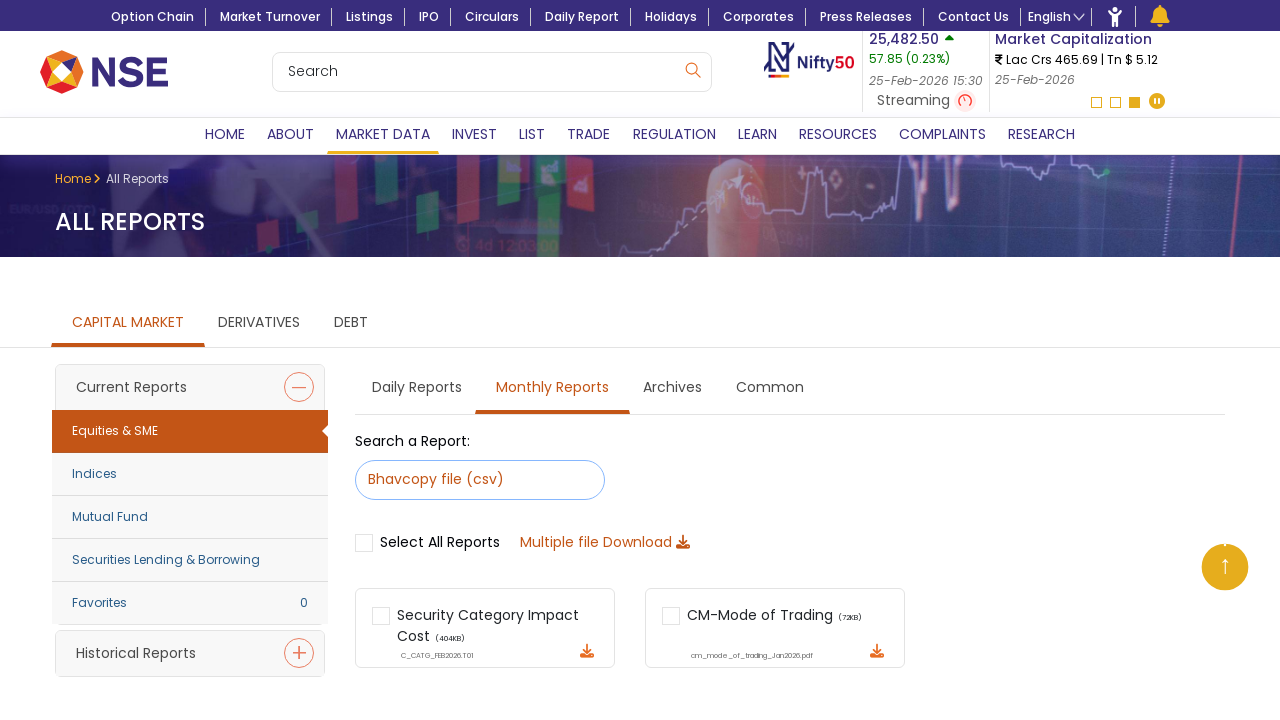

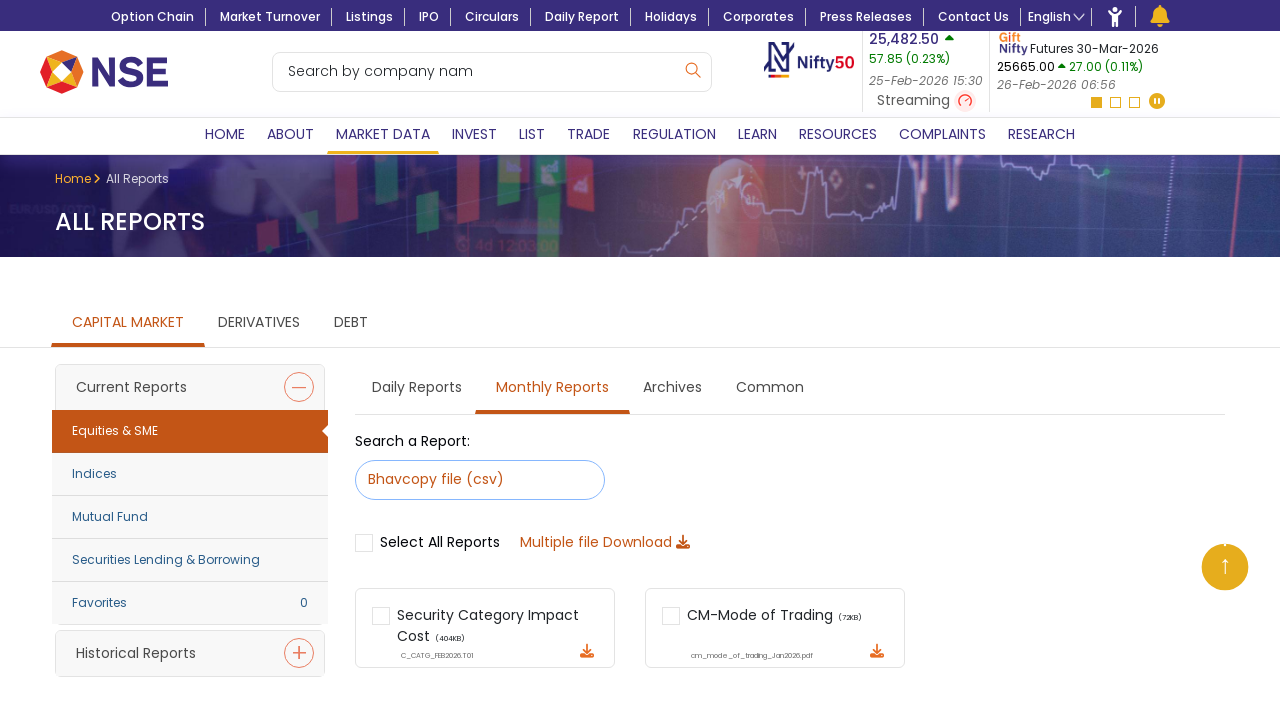